Navigates to the Polar Bear website and verifies the page loads by checking the page title.

Starting URL: https://polarbear.co.in/

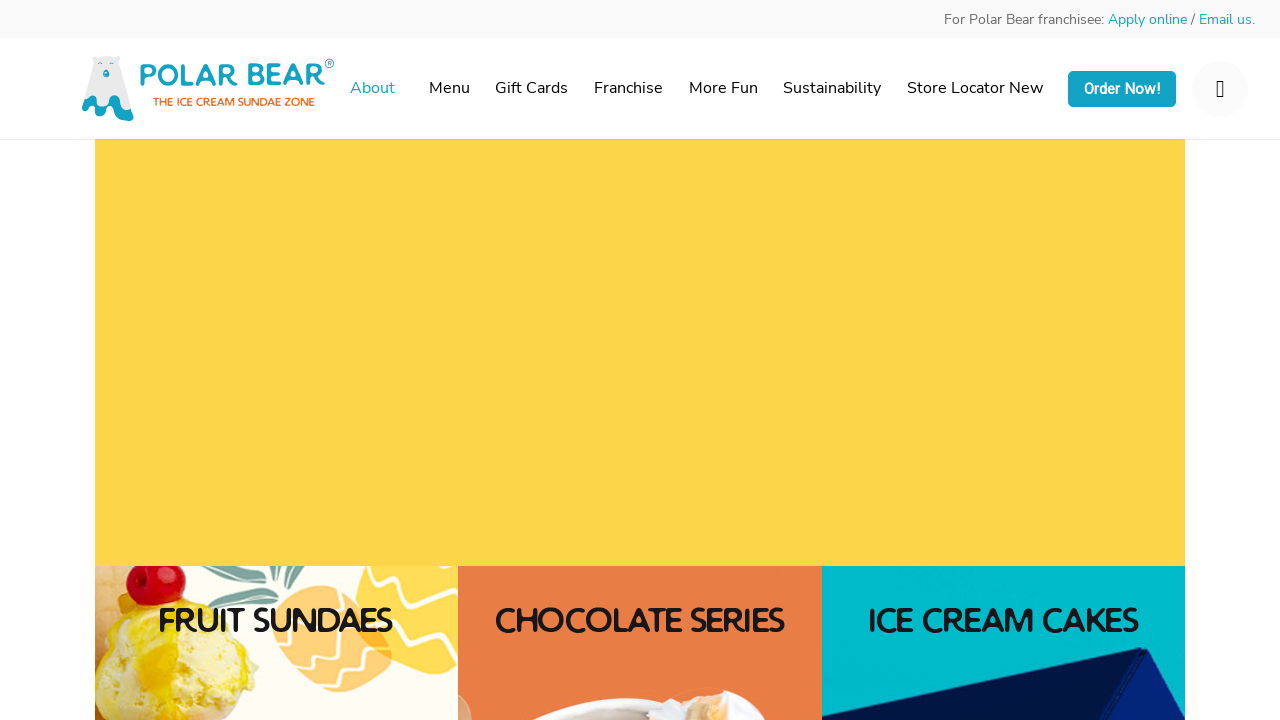

Navigated to Polar Bear website at https://polarbear.co.in/
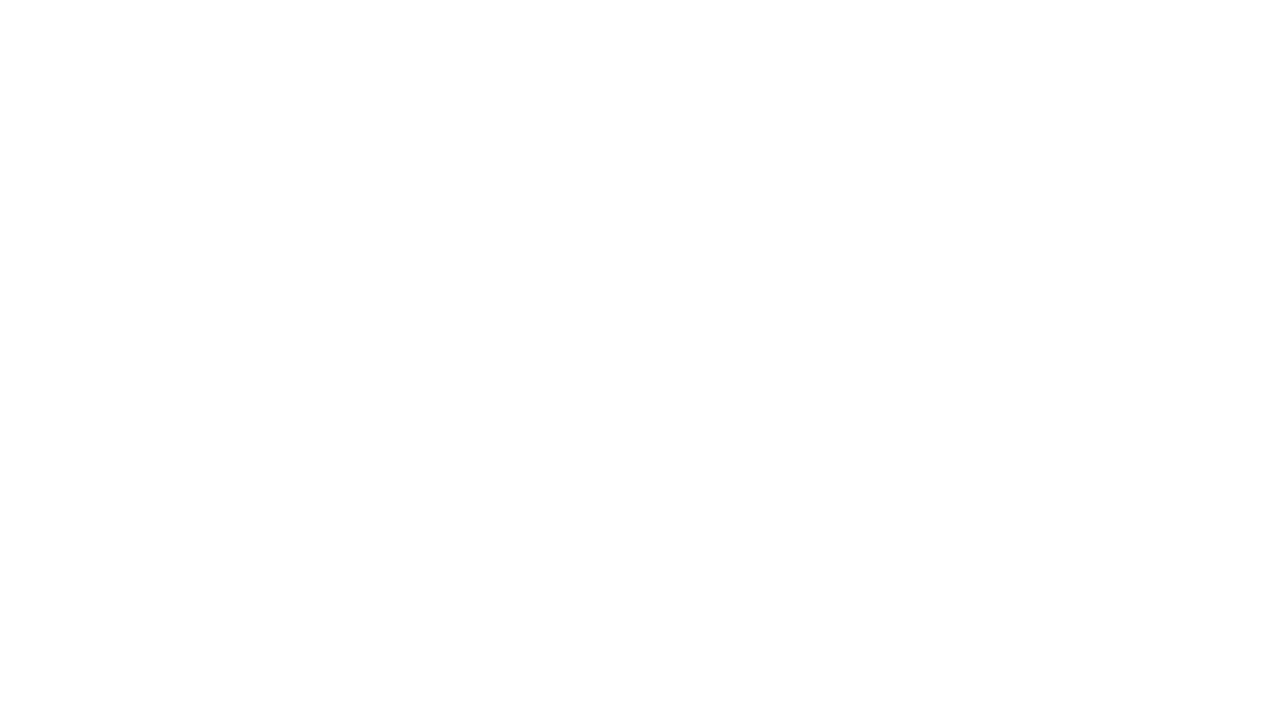

Page reached domcontentloaded state
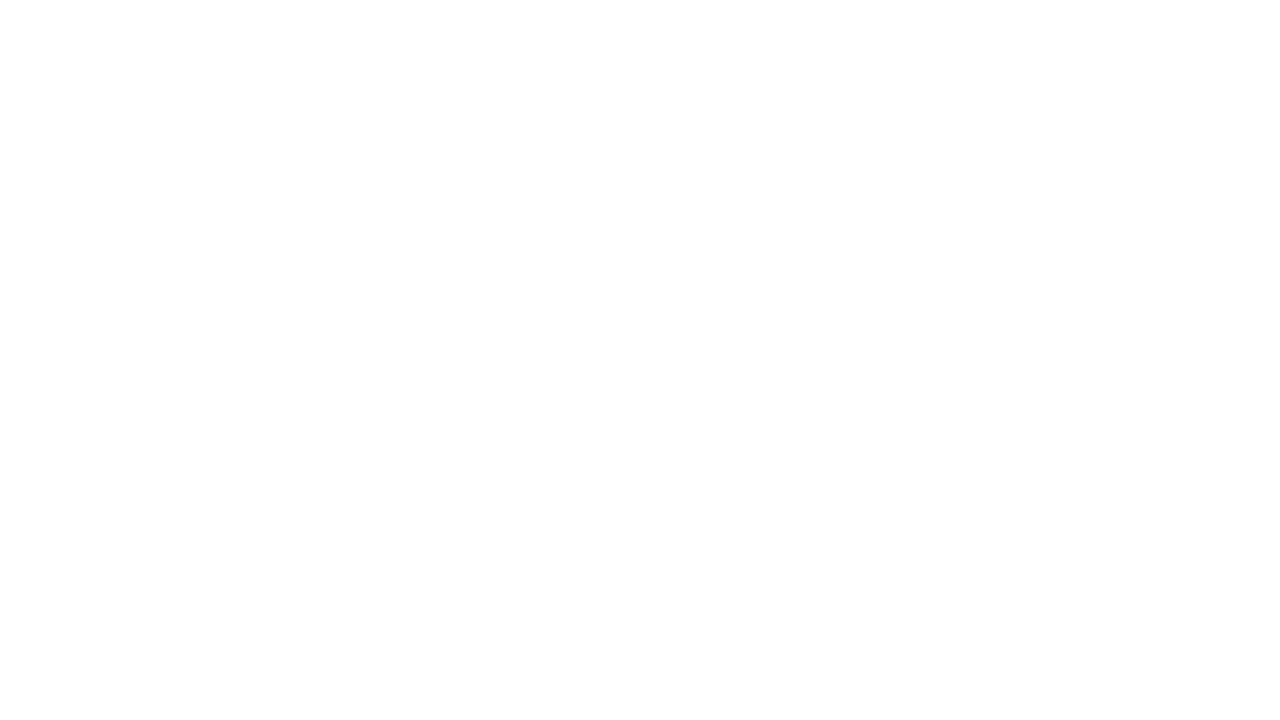

Retrieved page title: Best Ice Cream Sundae Bangalore| Ice Cream Parlour Near Me -Polarbear
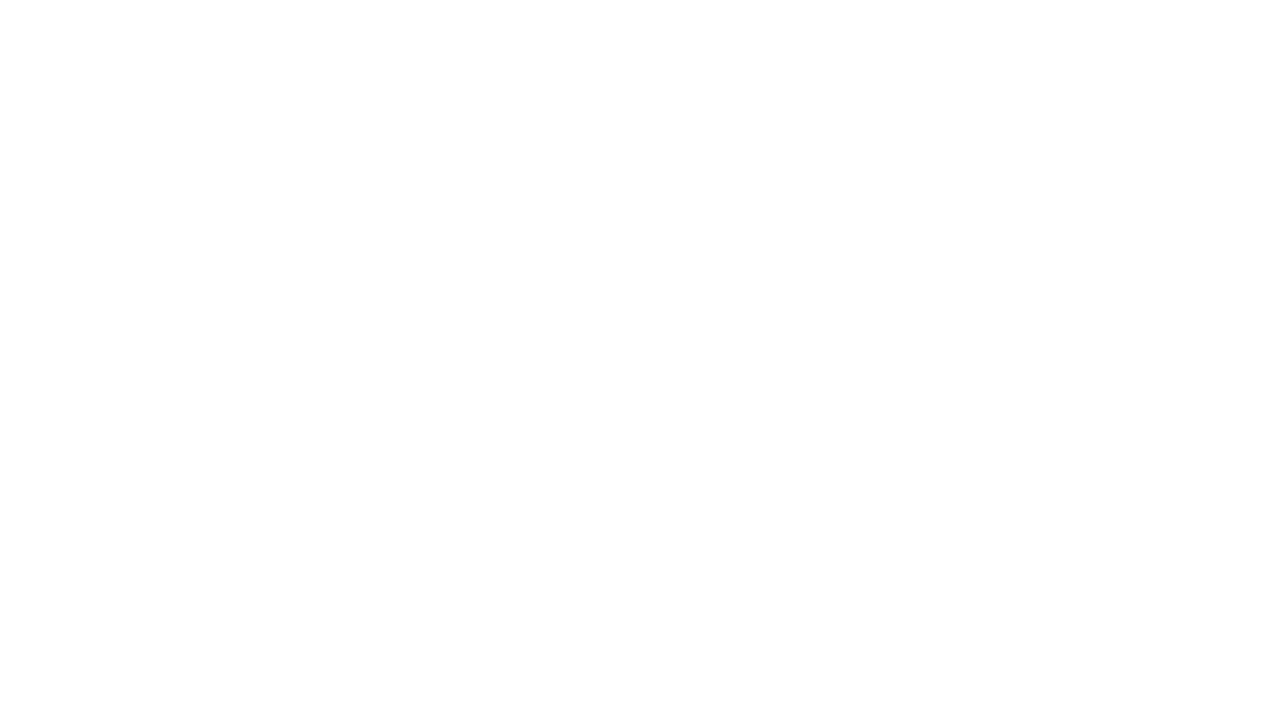

Printed page title to console
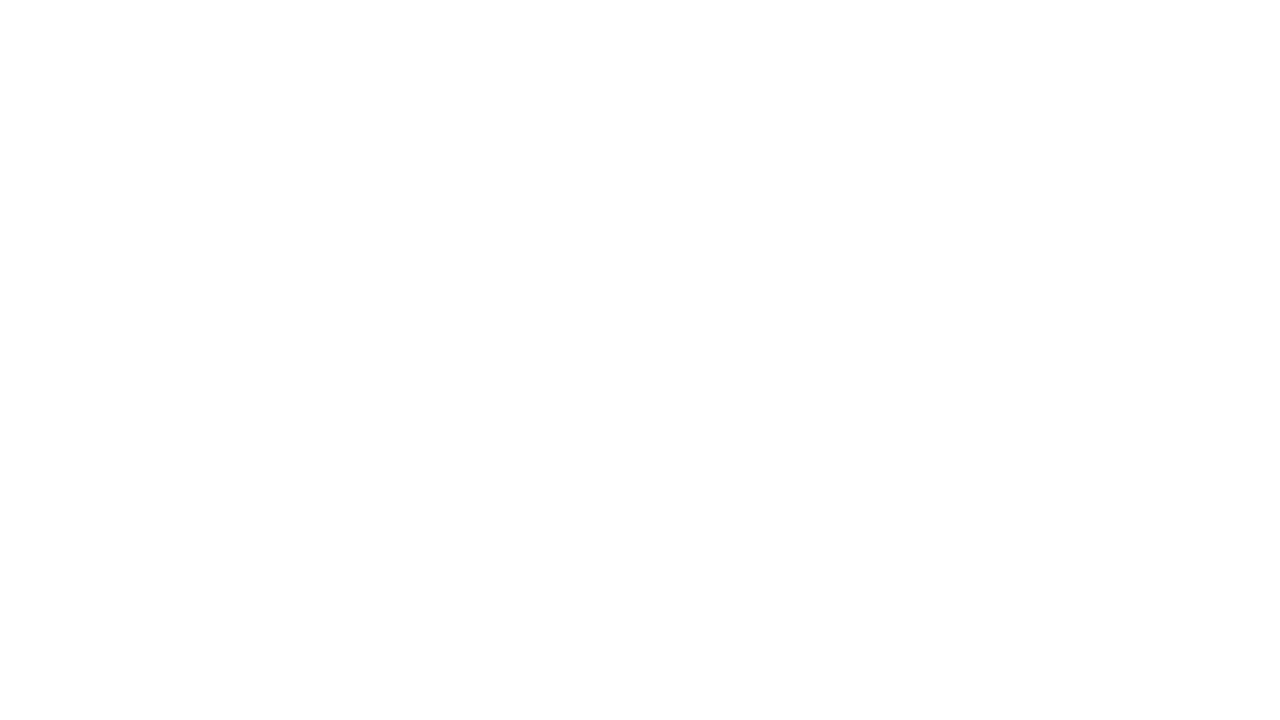

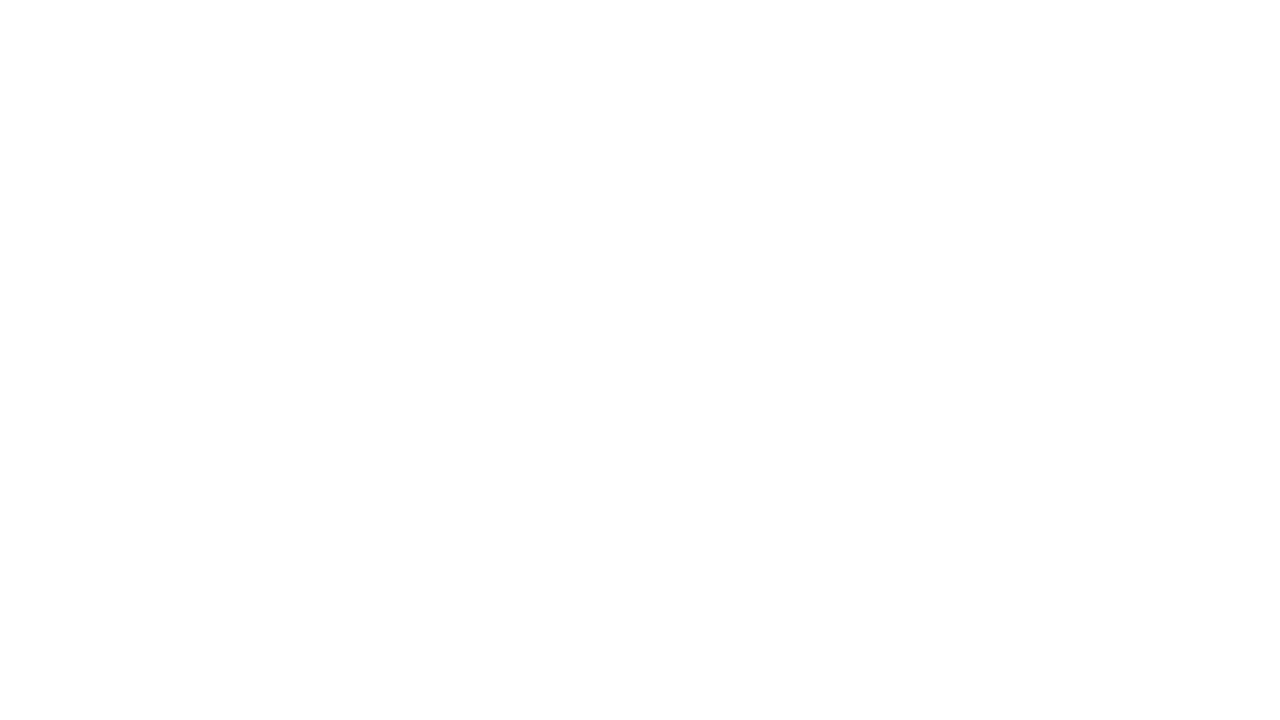